Tests checkbox interaction by finding all checkboxes in a specific div and clicking each one sequentially to verify checkbox functionality.

Starting URL: http://tizag.com/htmlT/htmlcheckboxes.php

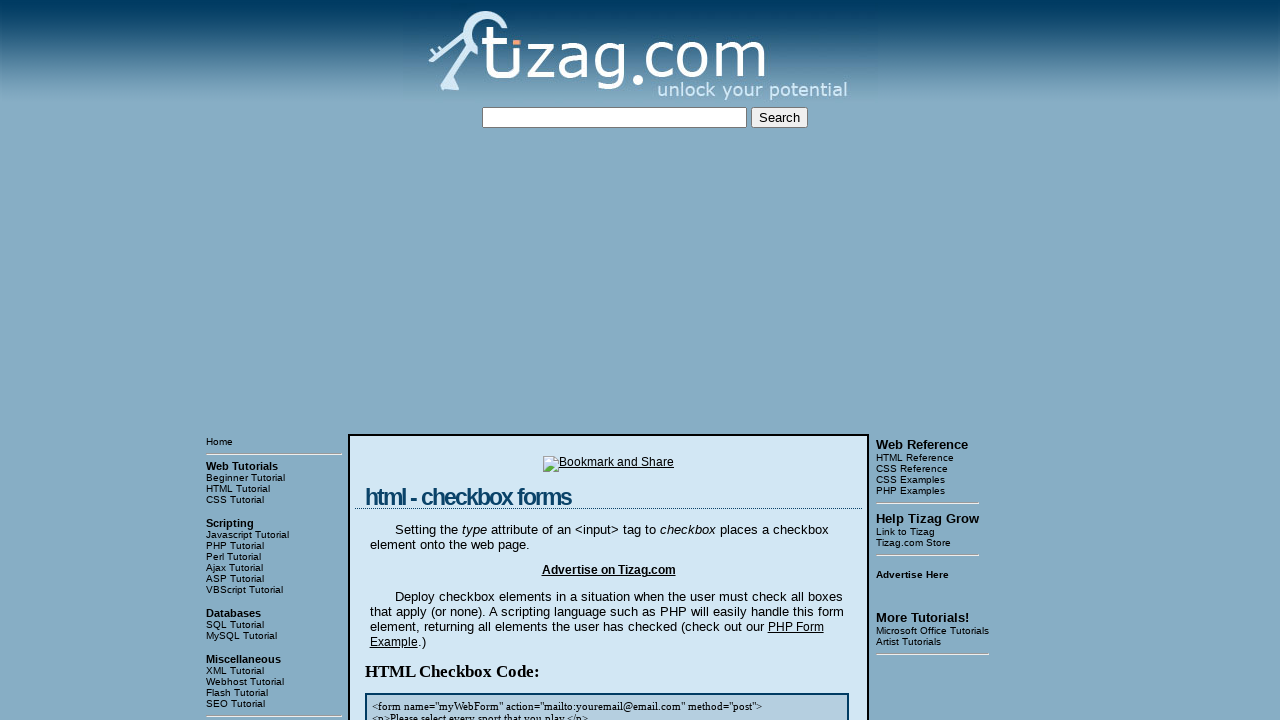

Navigated to checkbox test page
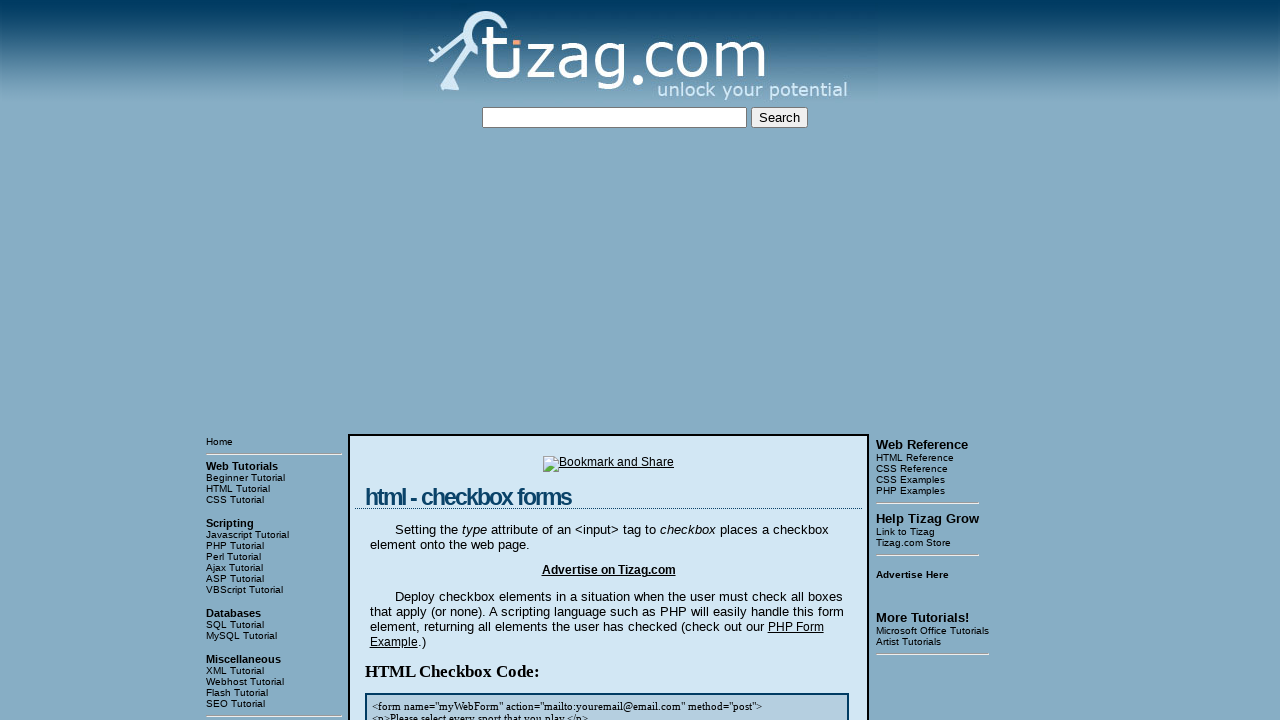

Located all checkboxes in the 4th div
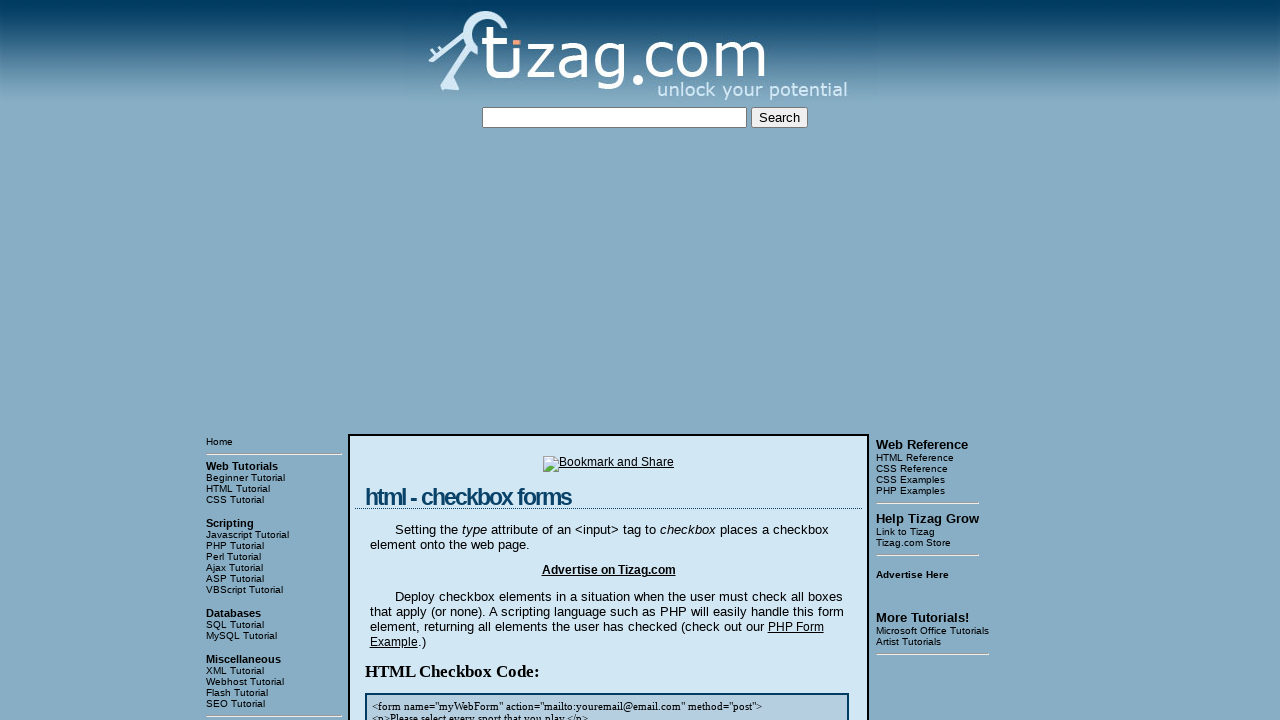

Found 4 checkboxes
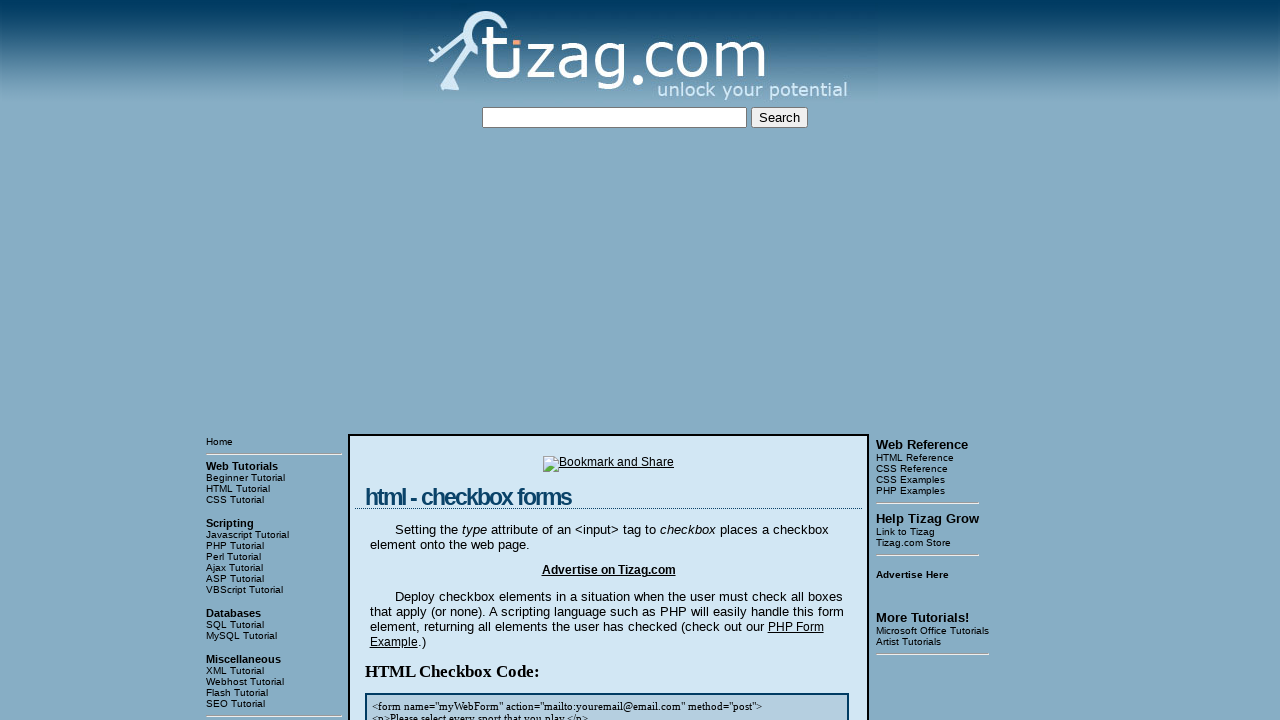

Retrieved checkbox 1 value: soccer
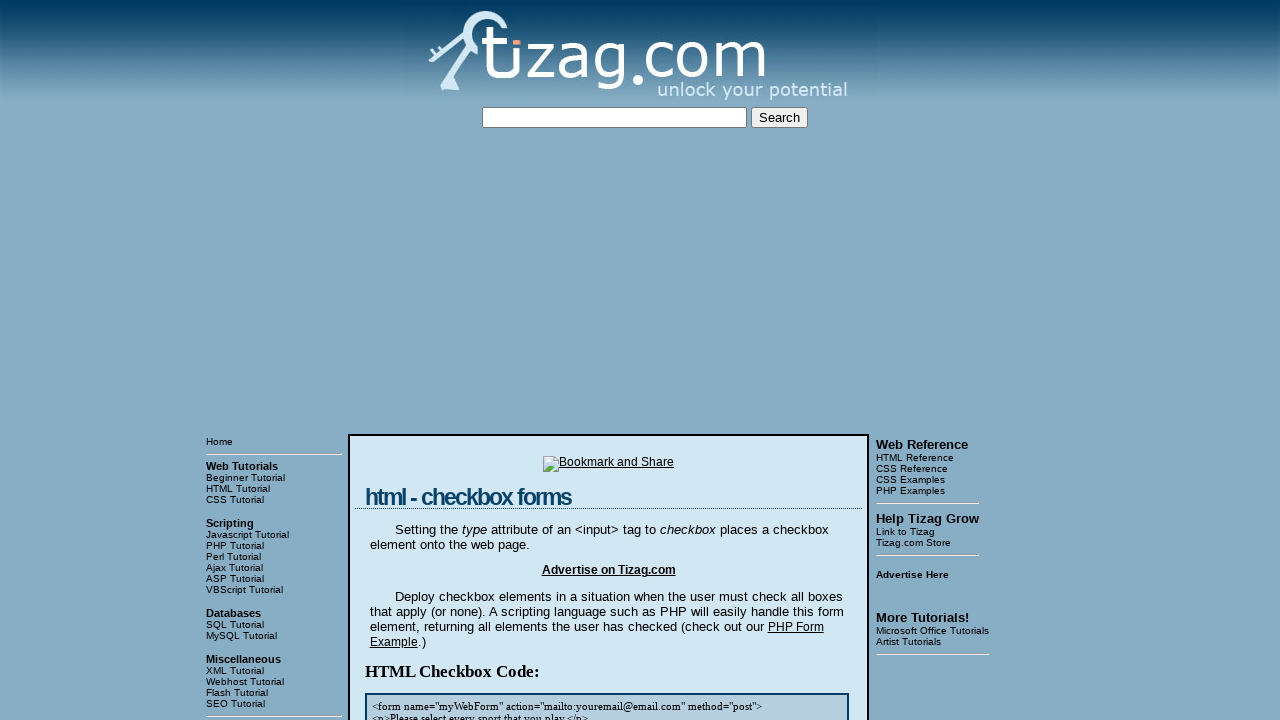

Clicked checkbox 1 with value 'soccer' at (422, 360) on xpath=//div[4]//input >> nth=0
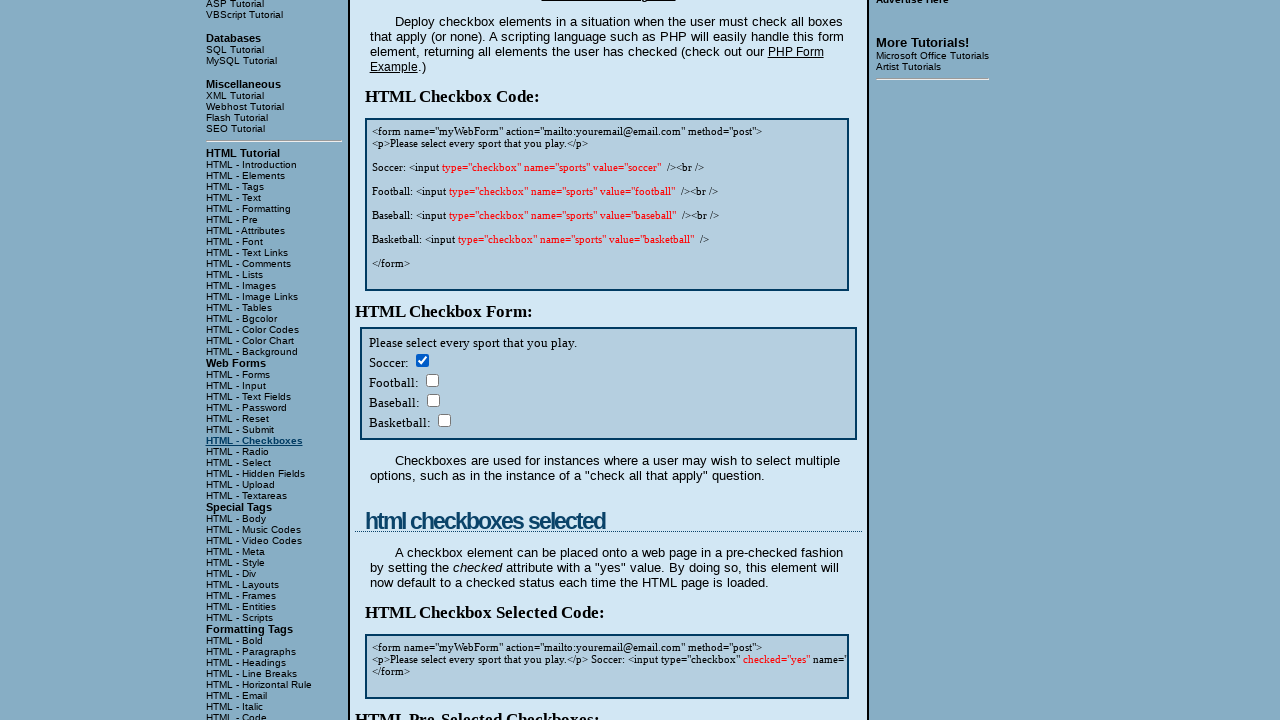

Waited 500ms after clicking checkbox 1
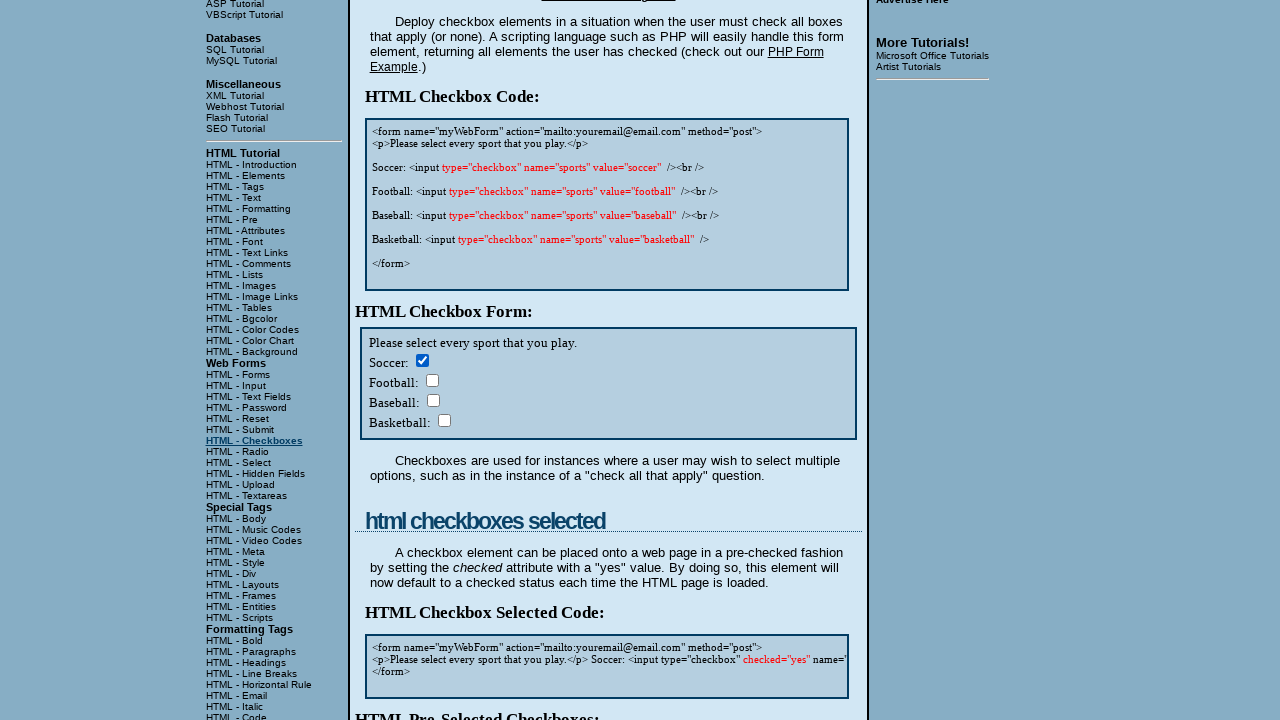

Retrieved checkbox 2 value: football
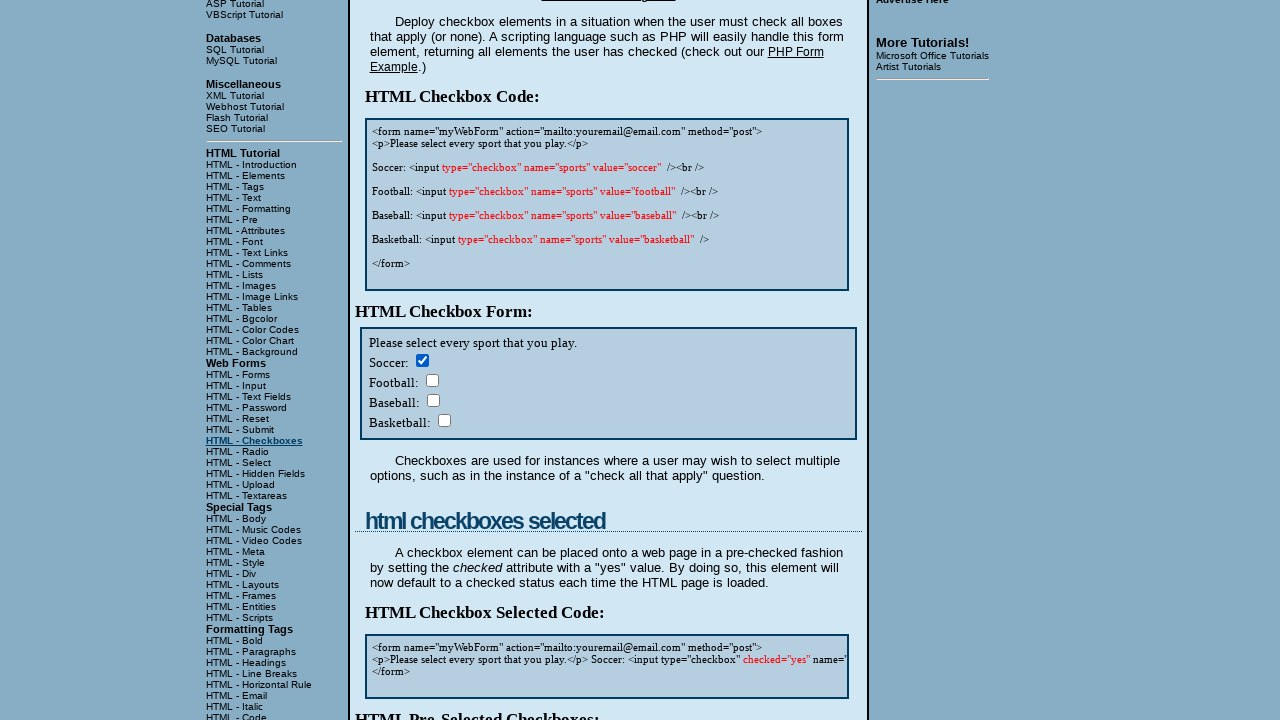

Clicked checkbox 2 with value 'football' at (432, 380) on xpath=//div[4]//input >> nth=1
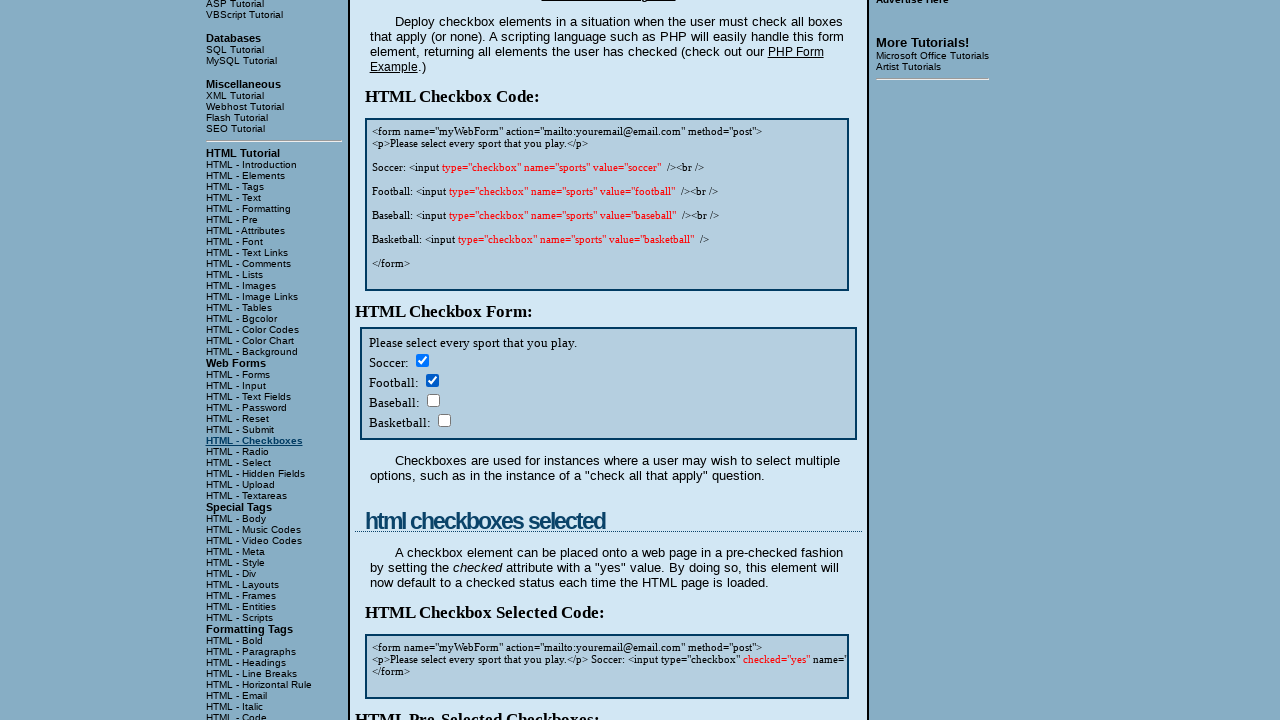

Waited 500ms after clicking checkbox 2
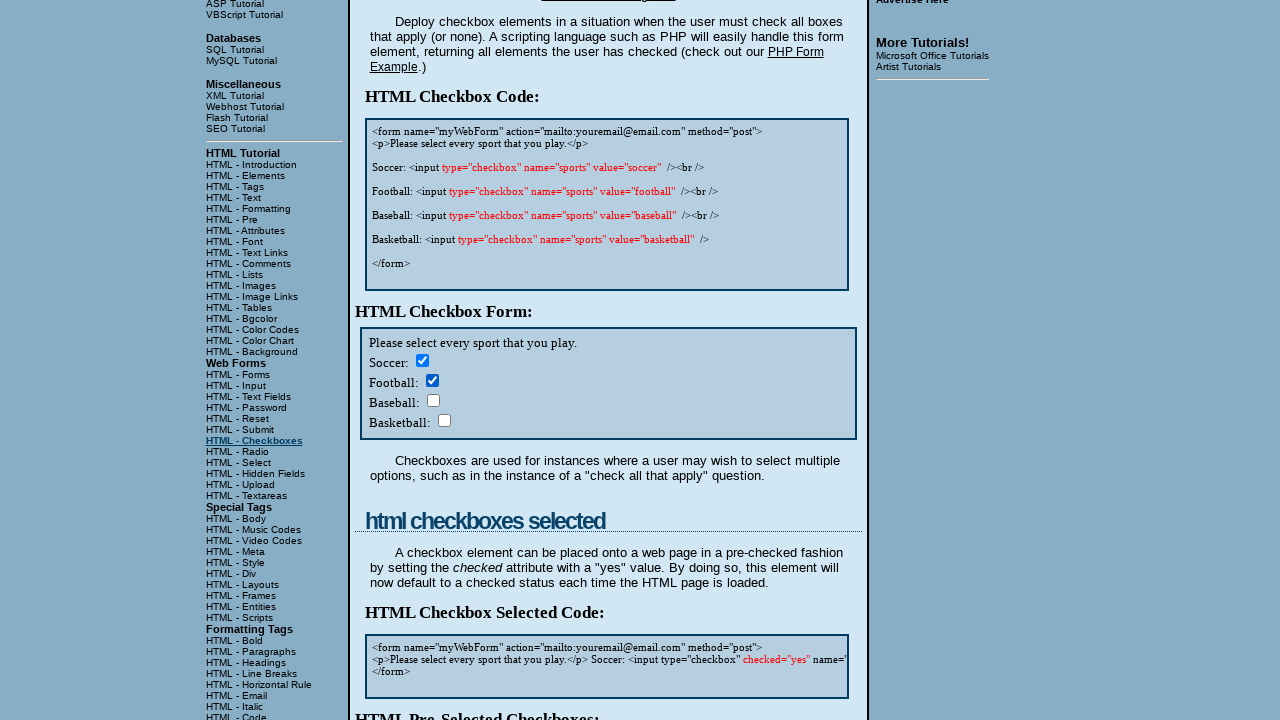

Retrieved checkbox 3 value: baseball
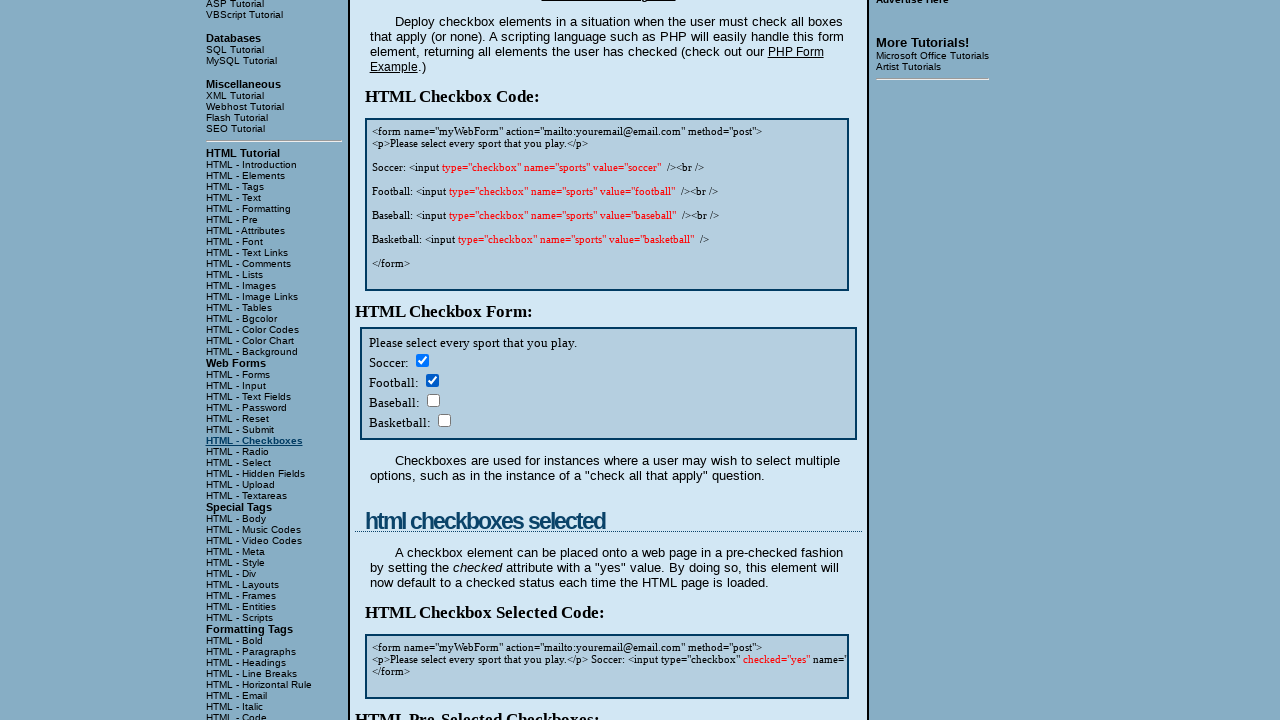

Clicked checkbox 3 with value 'baseball' at (433, 400) on xpath=//div[4]//input >> nth=2
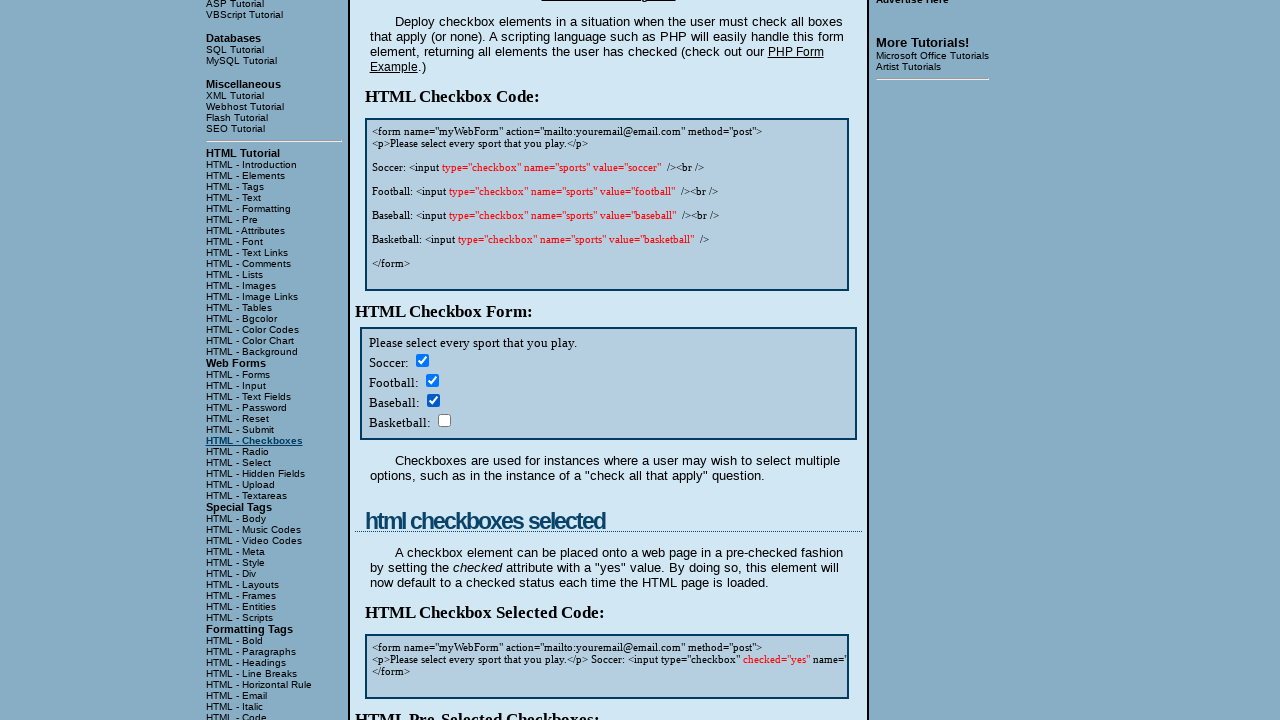

Waited 500ms after clicking checkbox 3
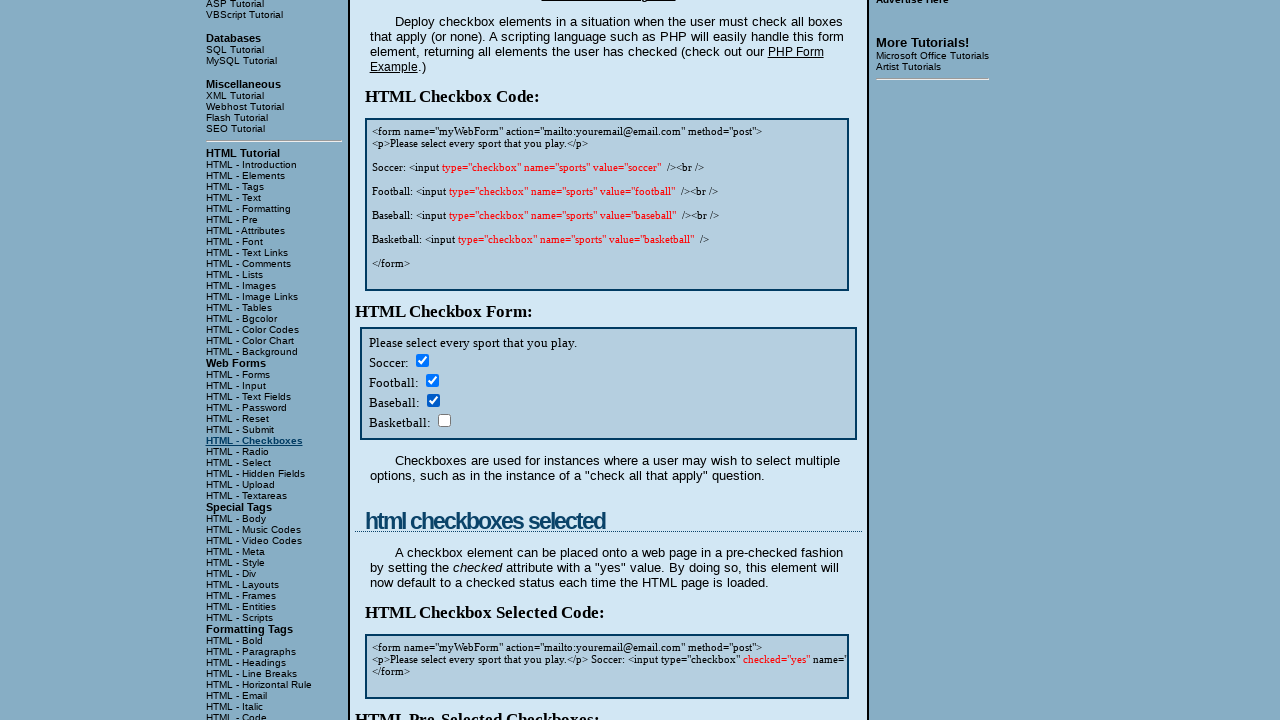

Retrieved checkbox 4 value: basketball
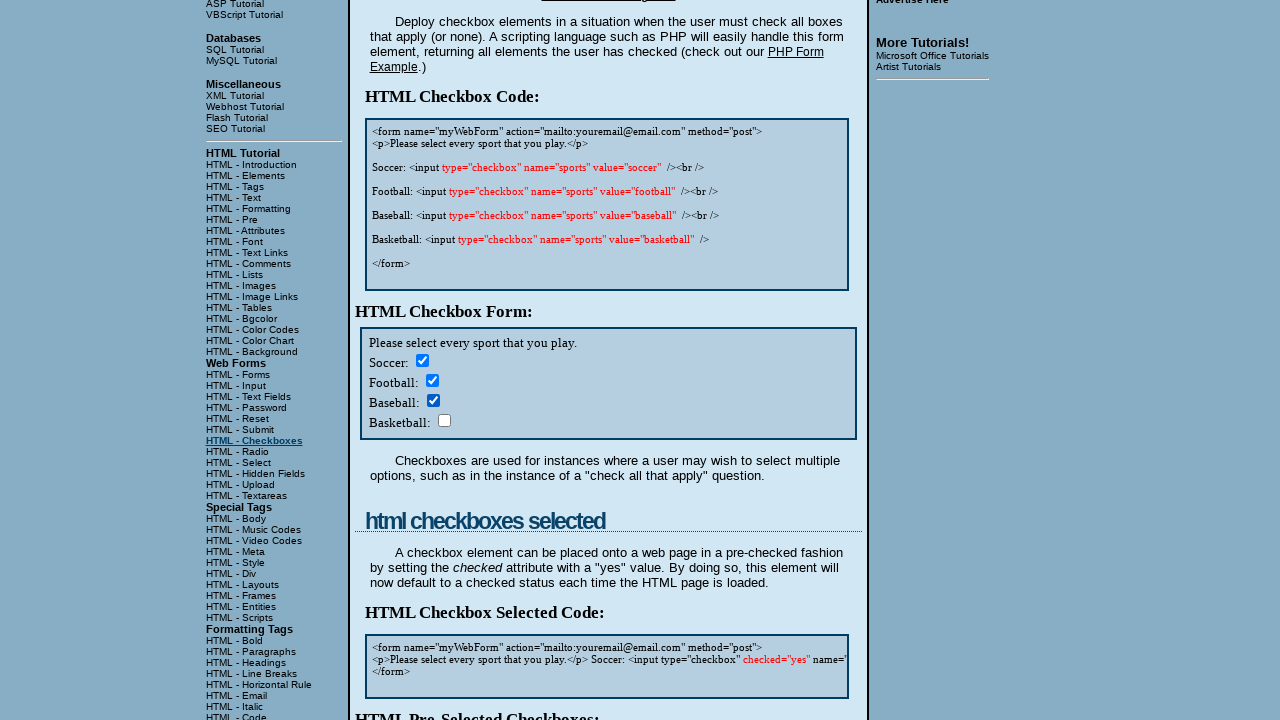

Clicked checkbox 4 with value 'basketball' at (444, 420) on xpath=//div[4]//input >> nth=3
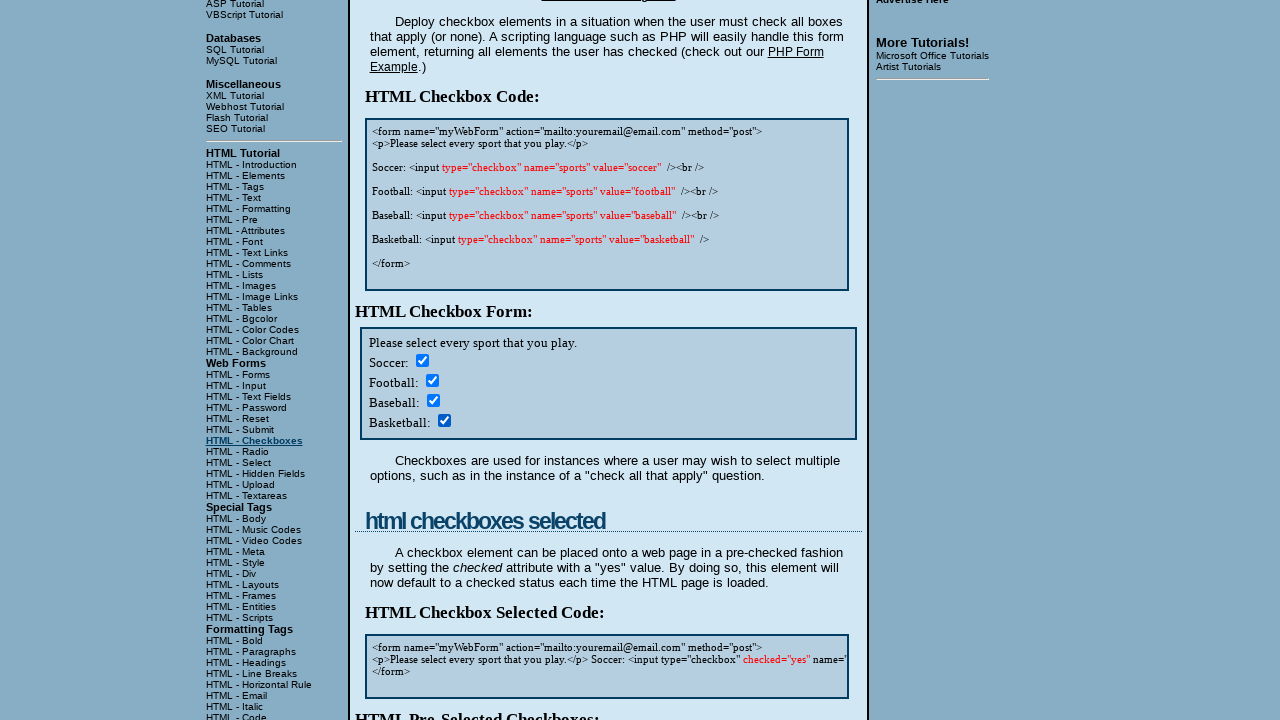

Waited 500ms after clicking checkbox 4
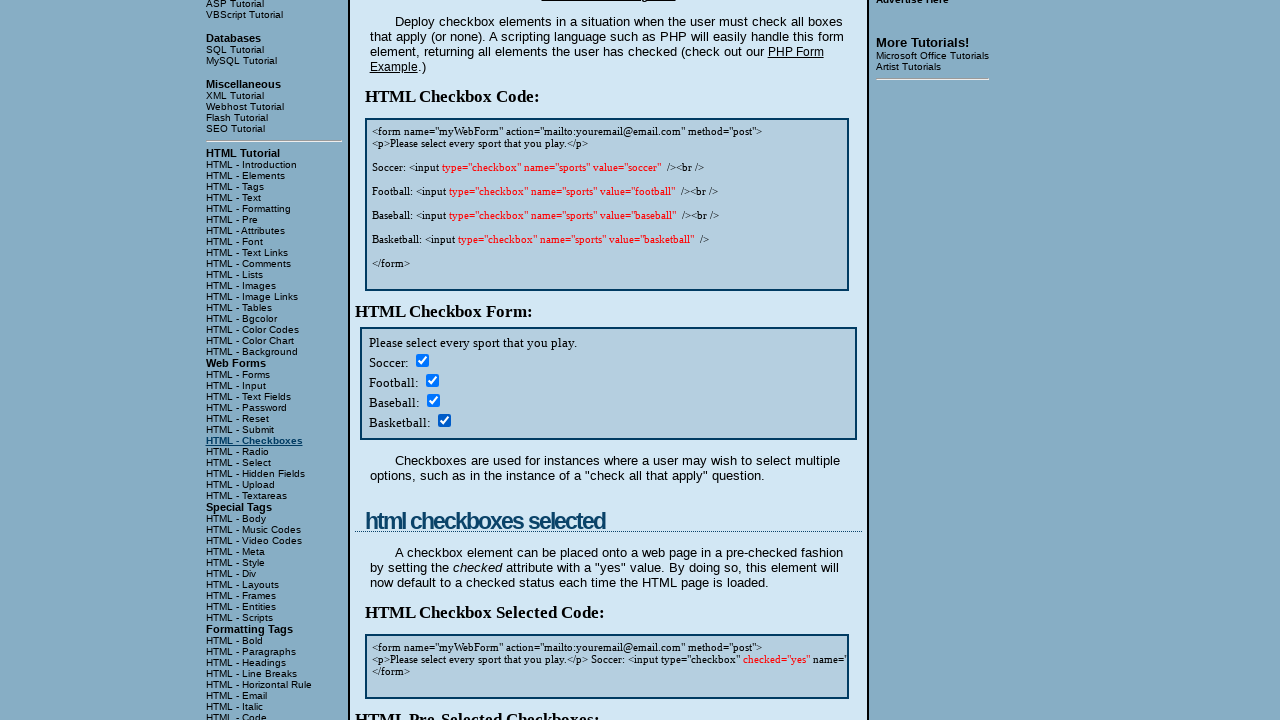

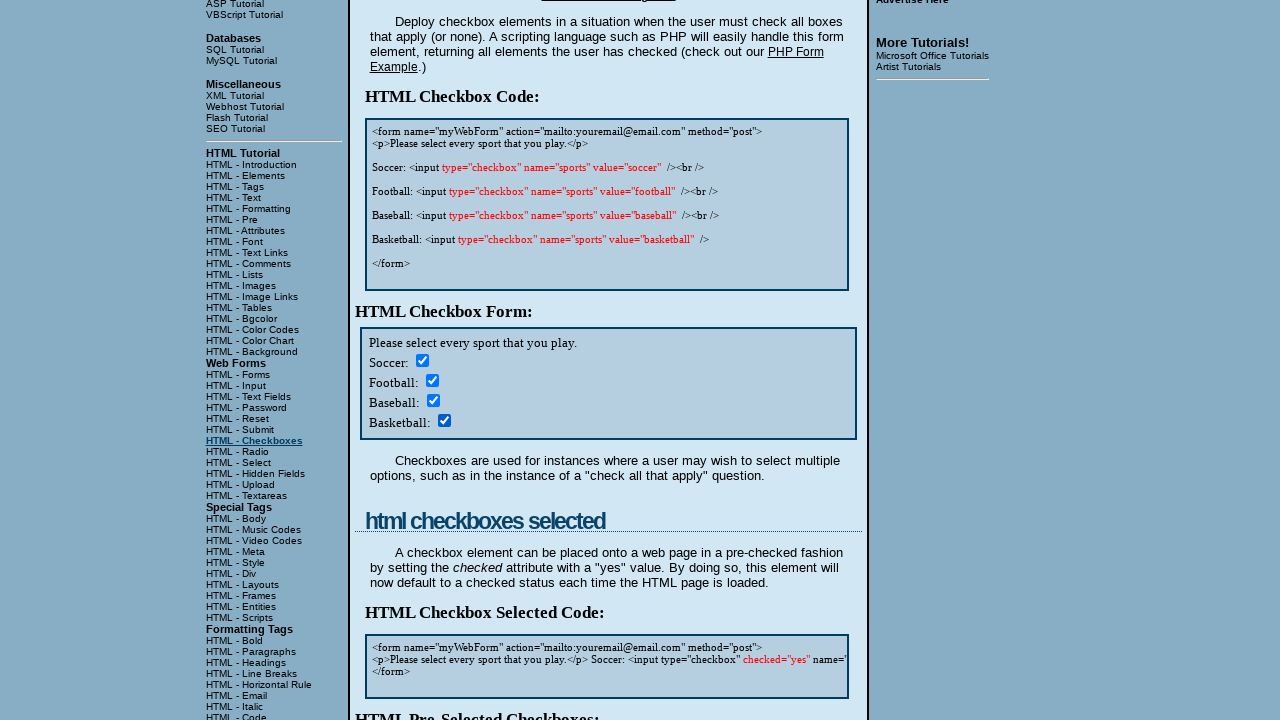